Navigates to the Playwright documentation home page, clicks the GET STARTED button, and verifies the URL contains "intro"

Starting URL: https://playwright.dev

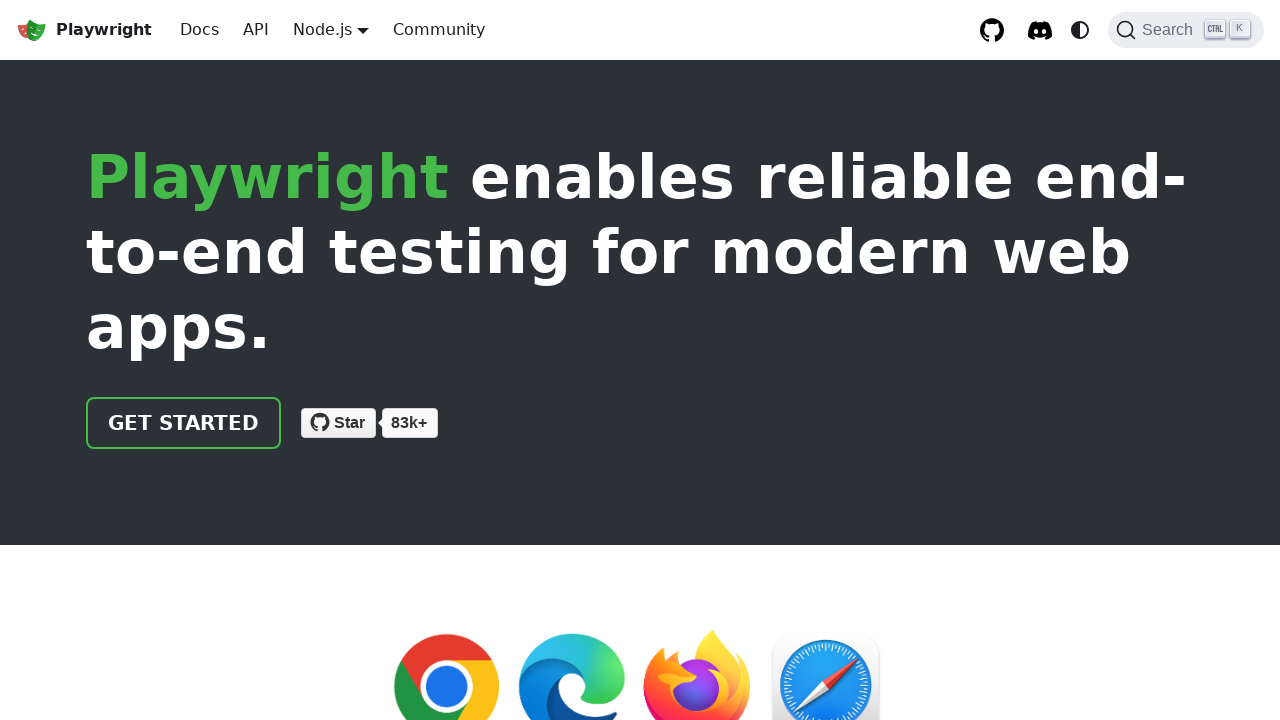

Navigated to Playwright documentation home page
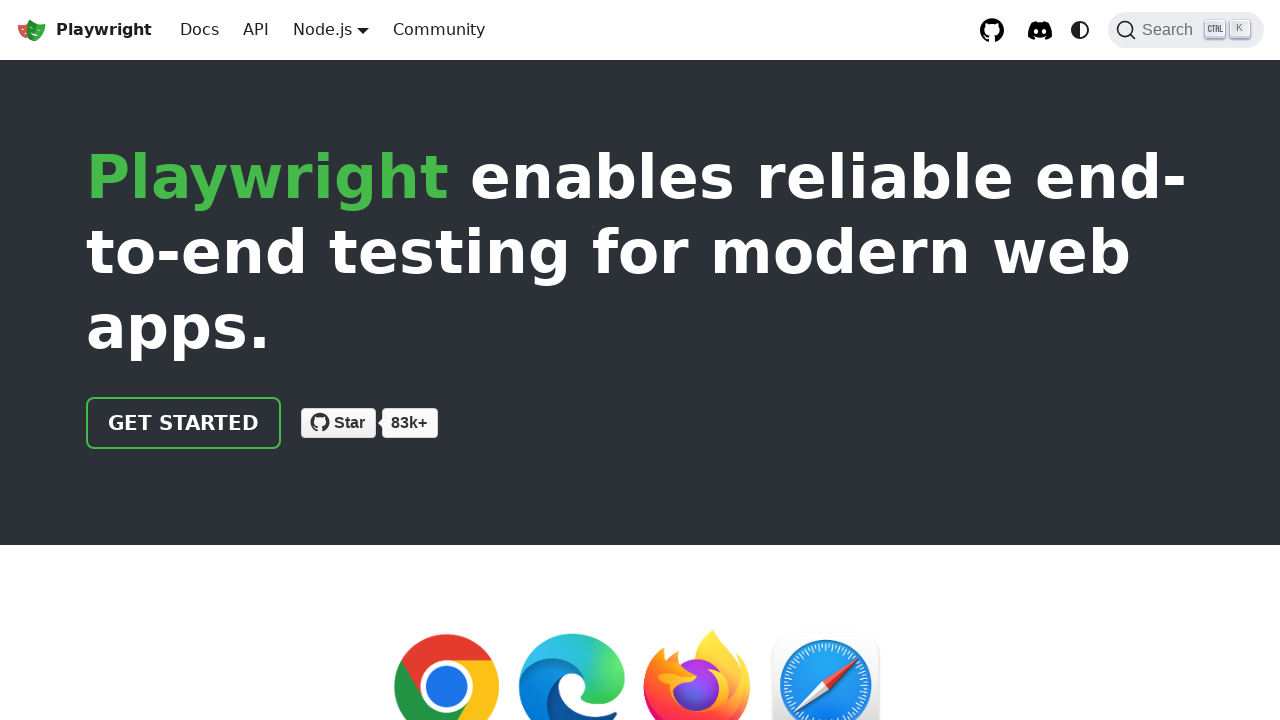

Clicked the GET STARTED button at (184, 423) on a:has-text('Get started')
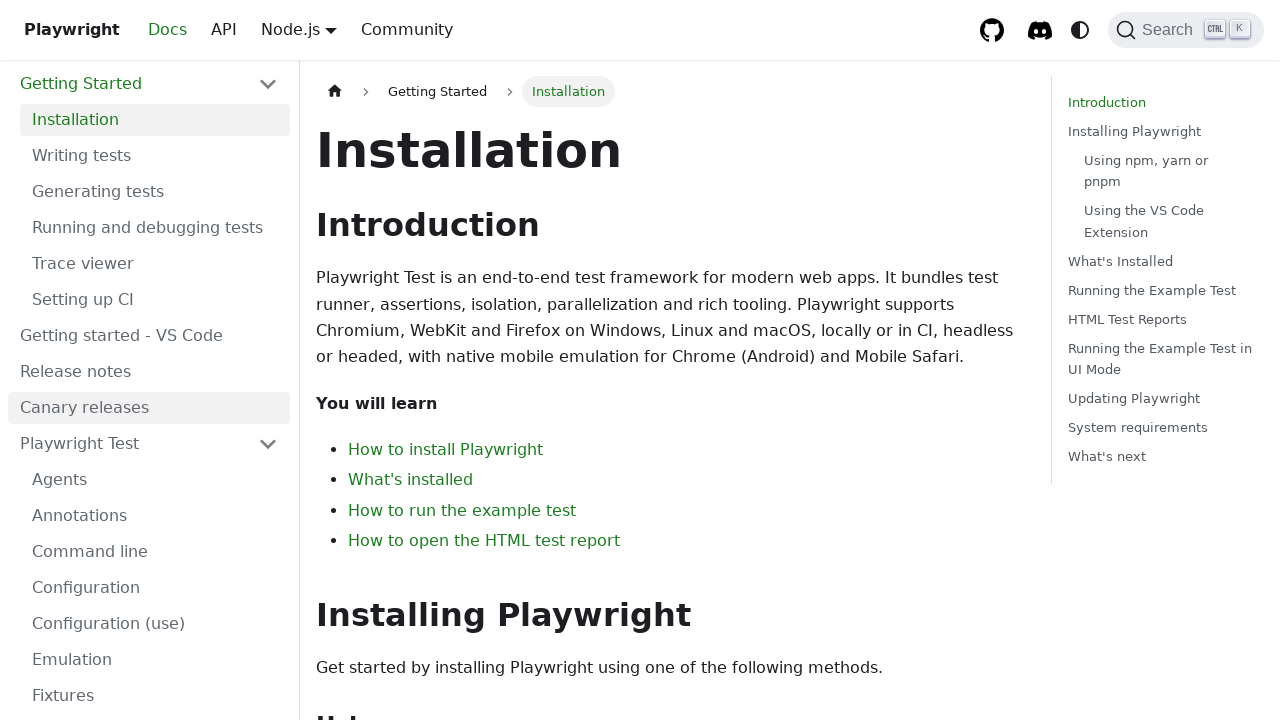

Verified URL contains 'intro' after navigation
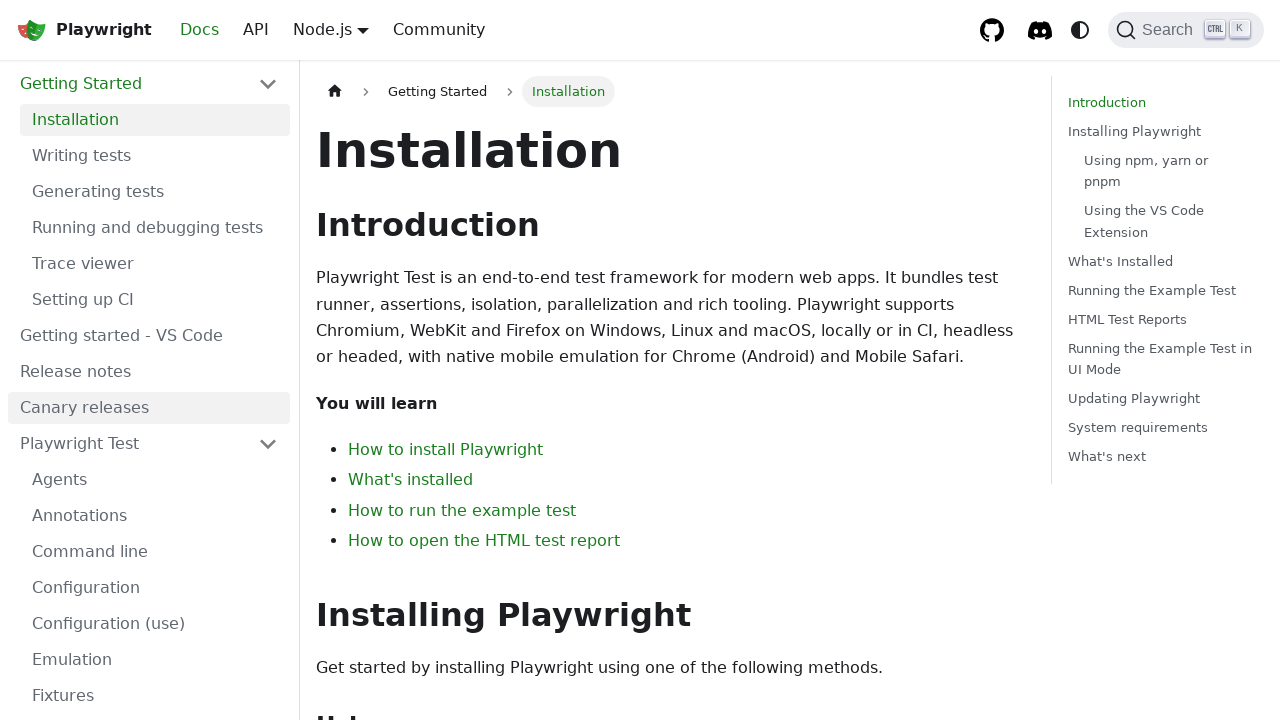

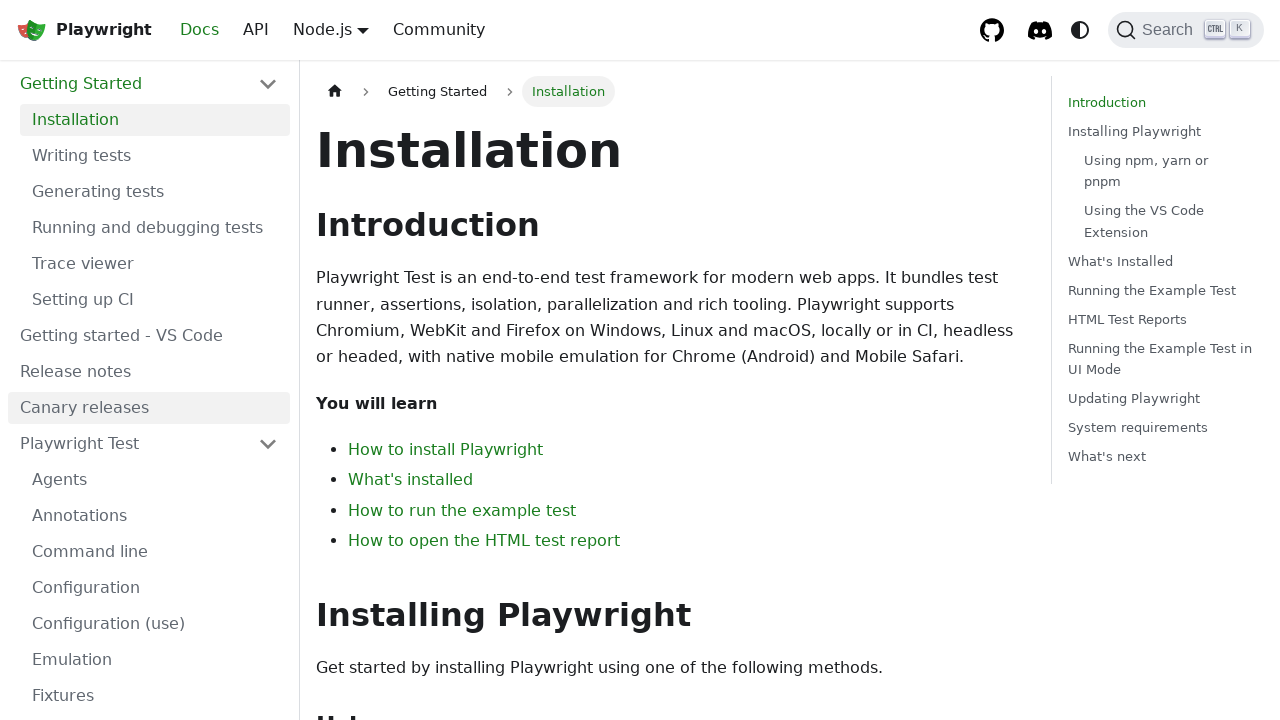